Navigates to the login page, enters invalid credentials, and verifies the error message contains "Your username is invalid!"

Starting URL: https://the-internet.herokuapp.com/

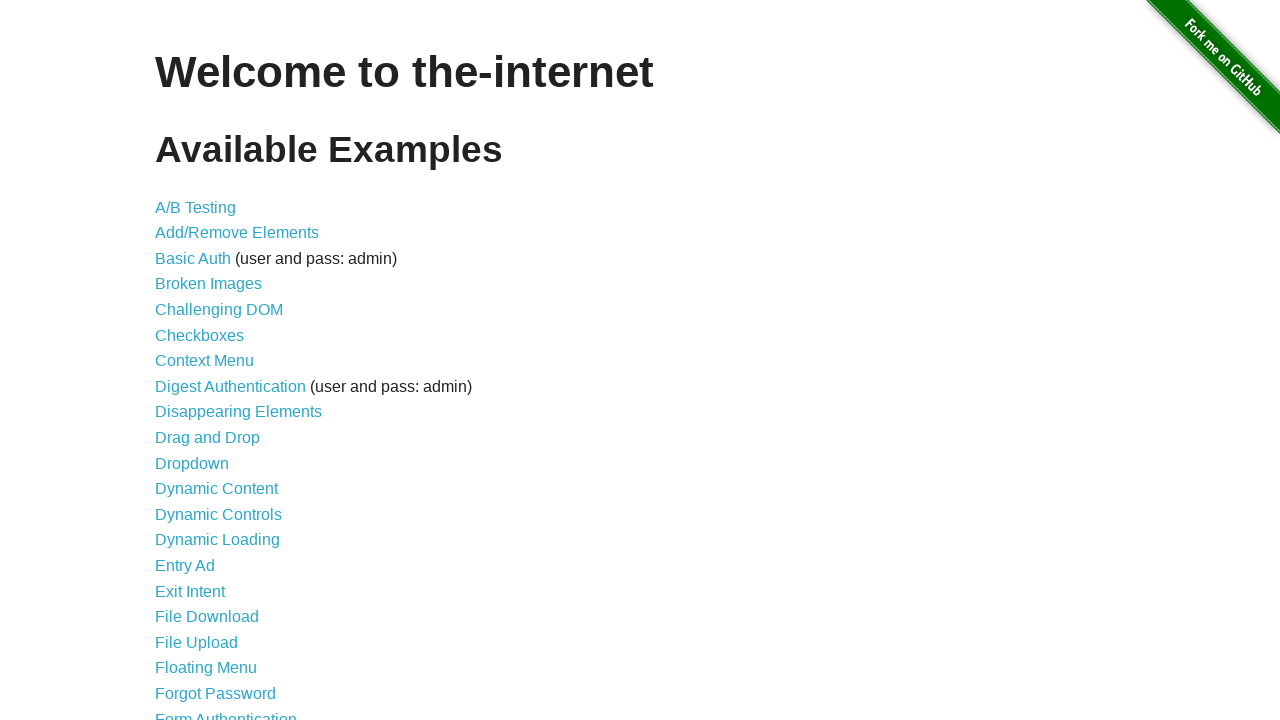

Clicked on the login link at (226, 712) on xpath=/html/body/div[2]/div/ul/li[21]/a
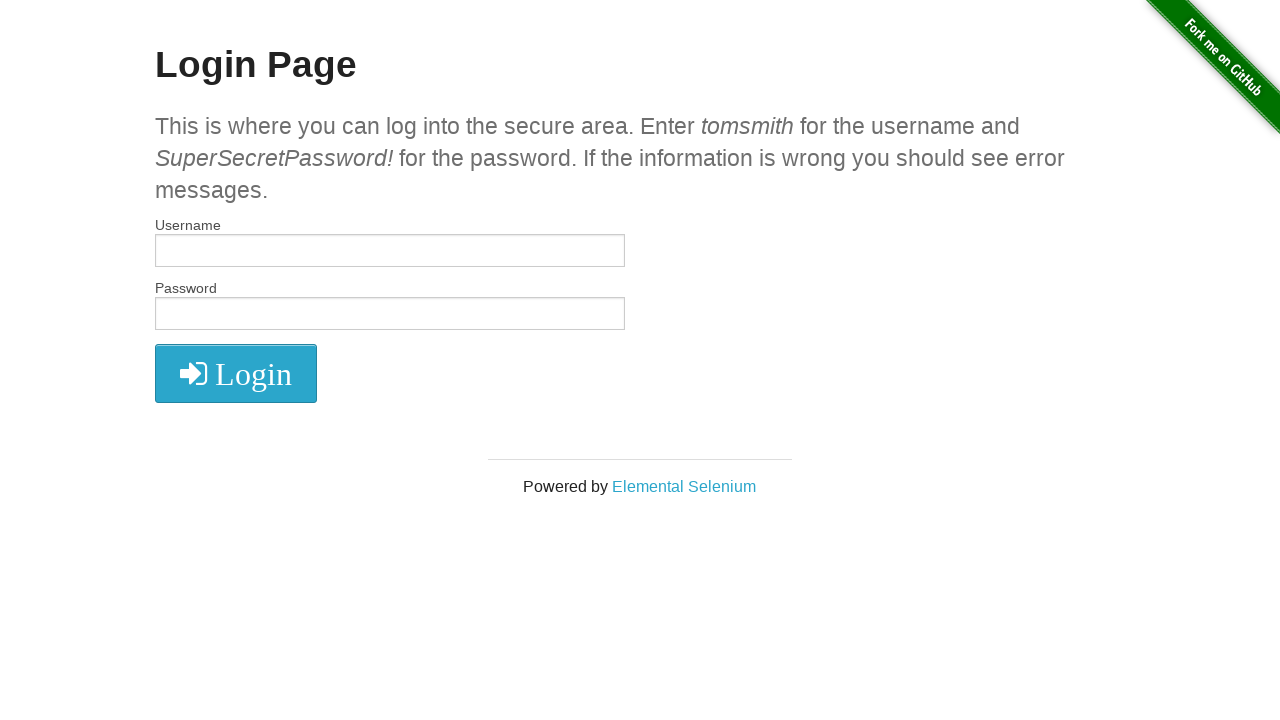

Filled username field with 'invalid_user_xyz' on #username
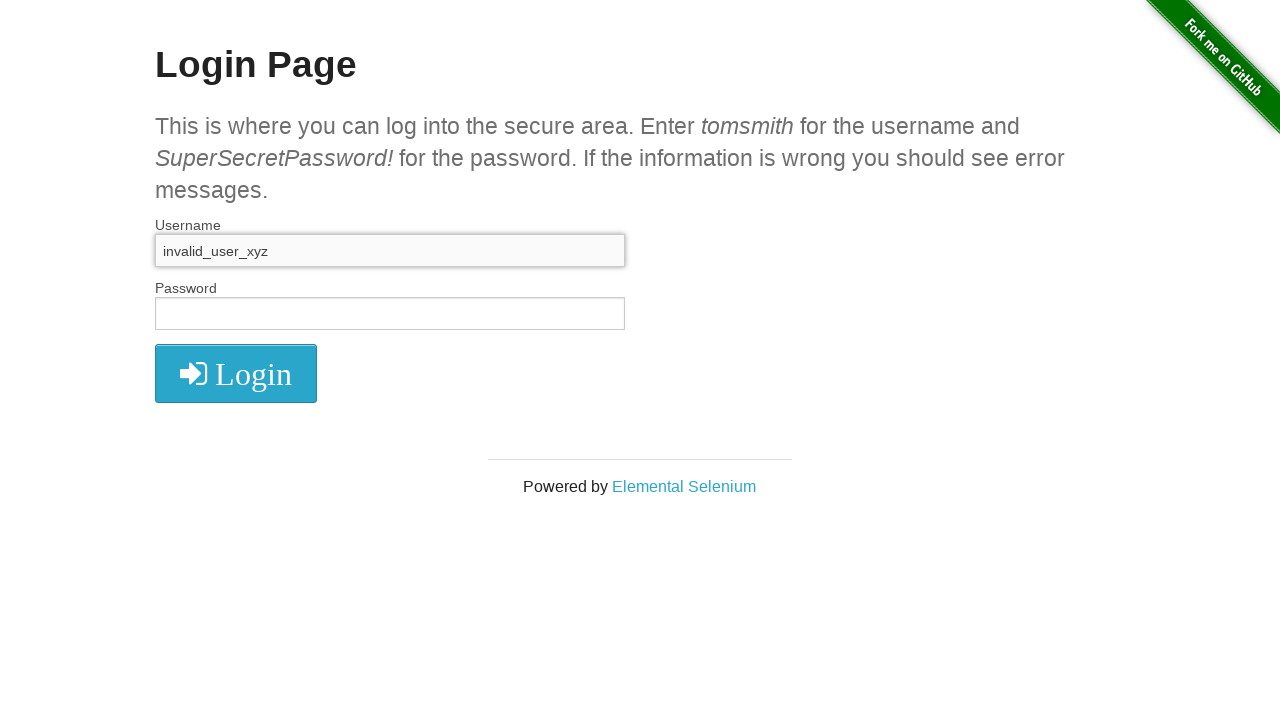

Filled password field with 'invalid_pass_123' on #password
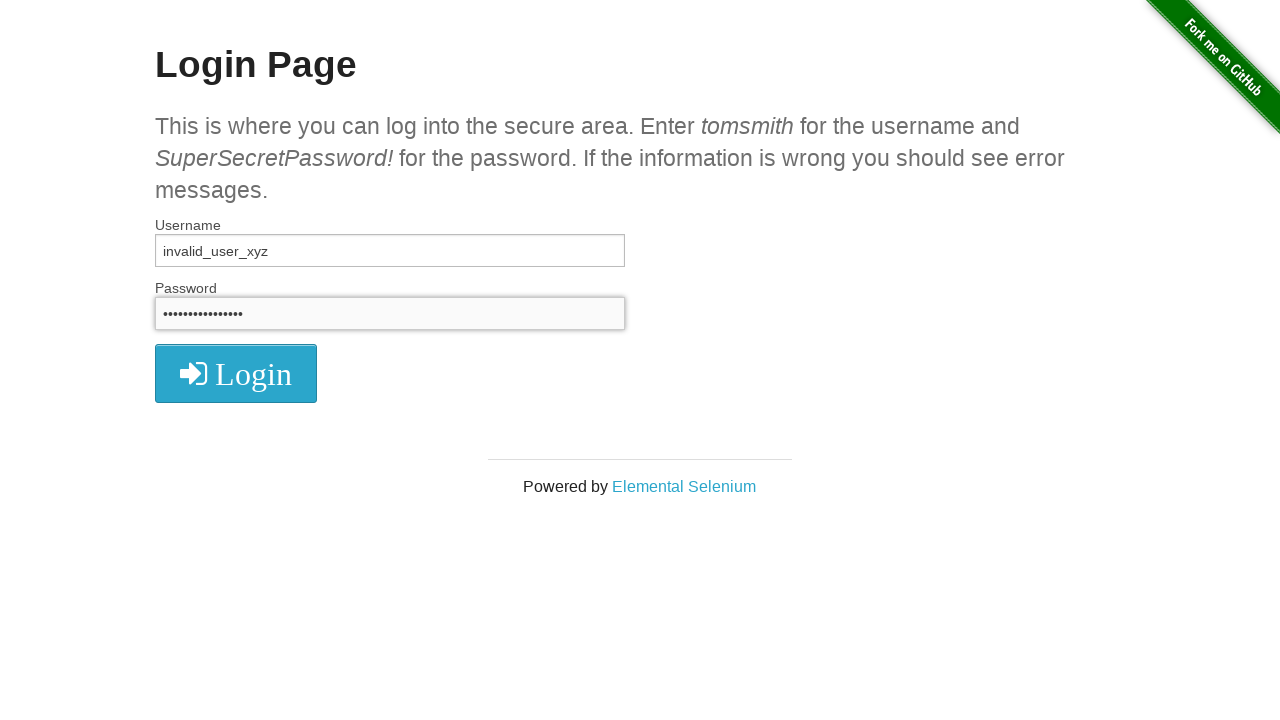

Clicked login button at (236, 374) on #login button i
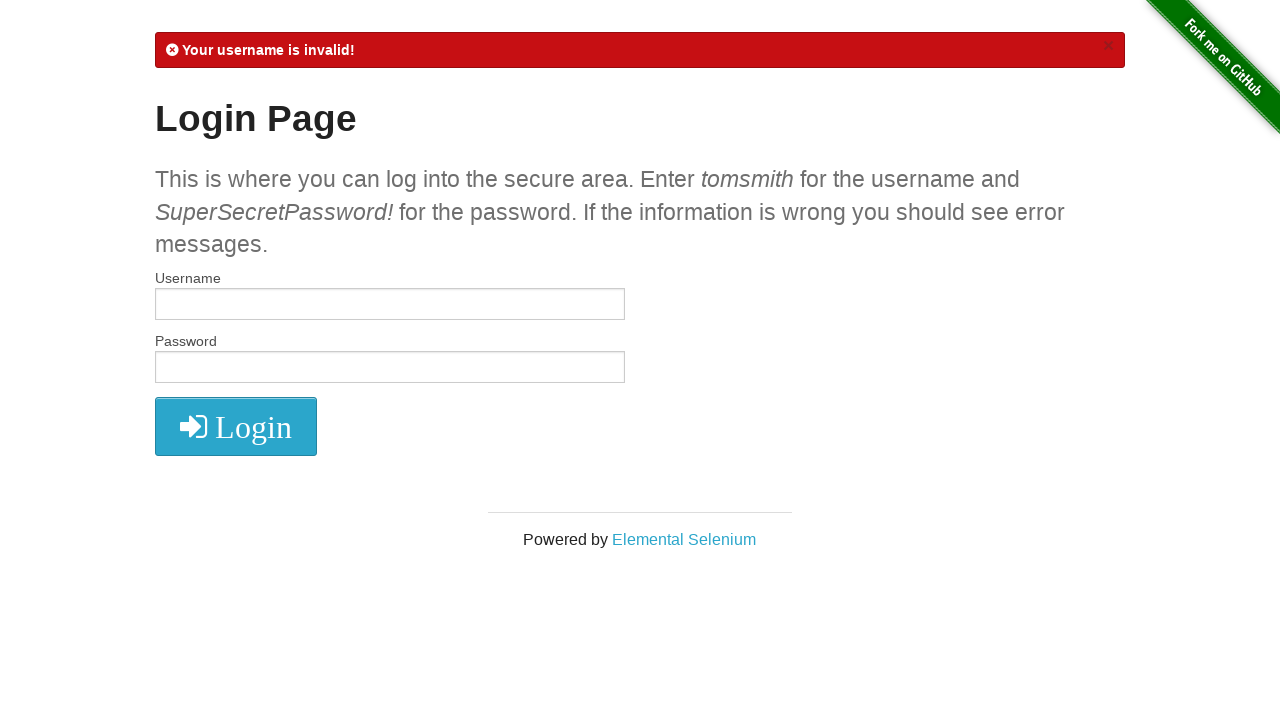

Error message element loaded
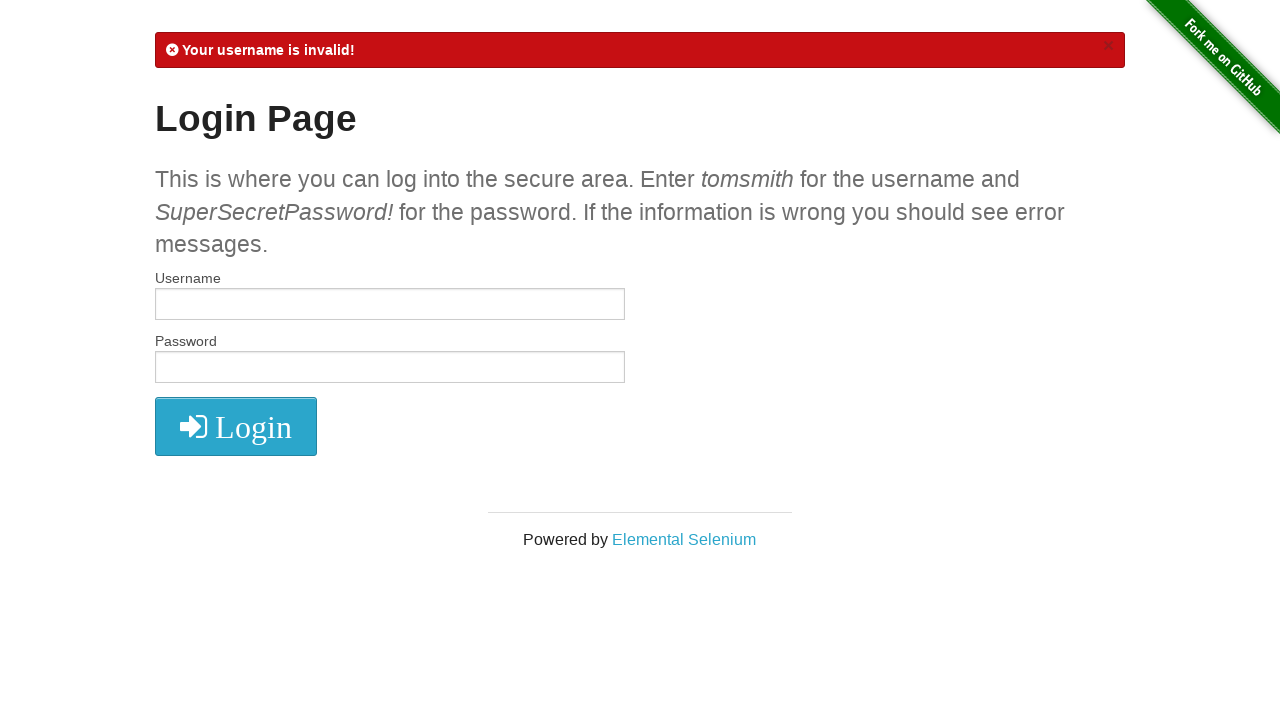

Retrieved error message text
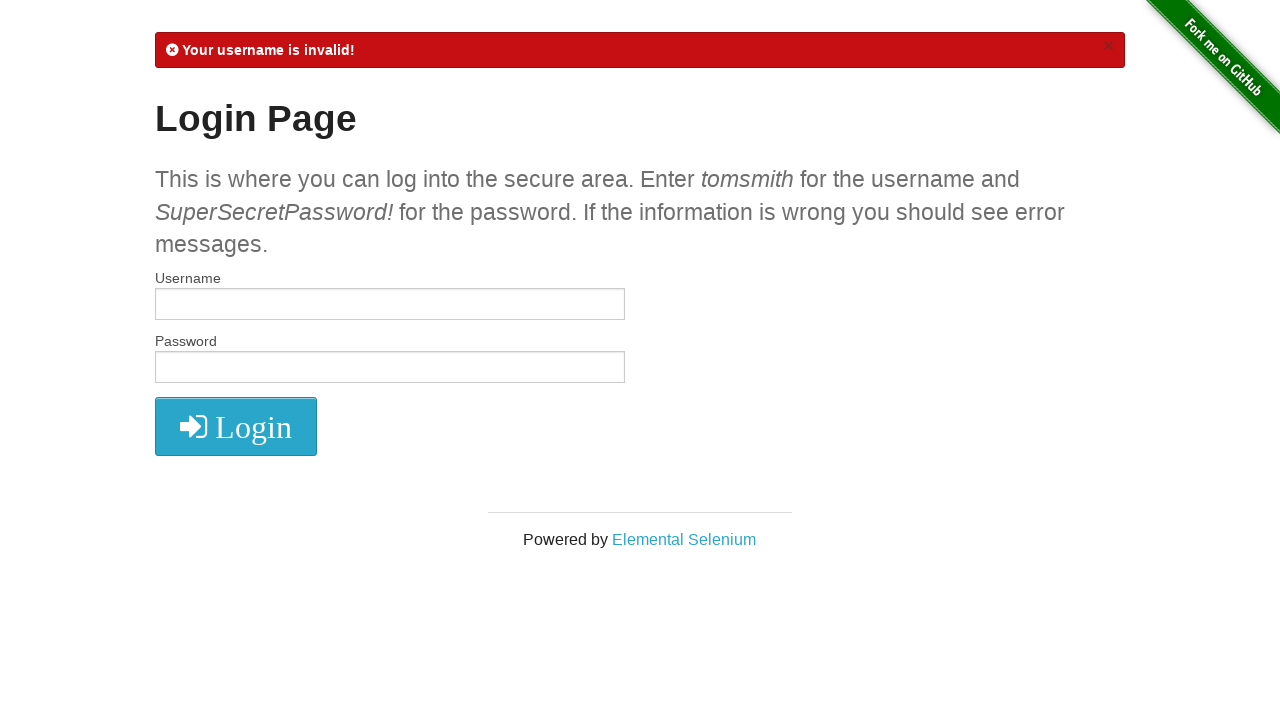

Verified error message contains 'Your username is invalid!'
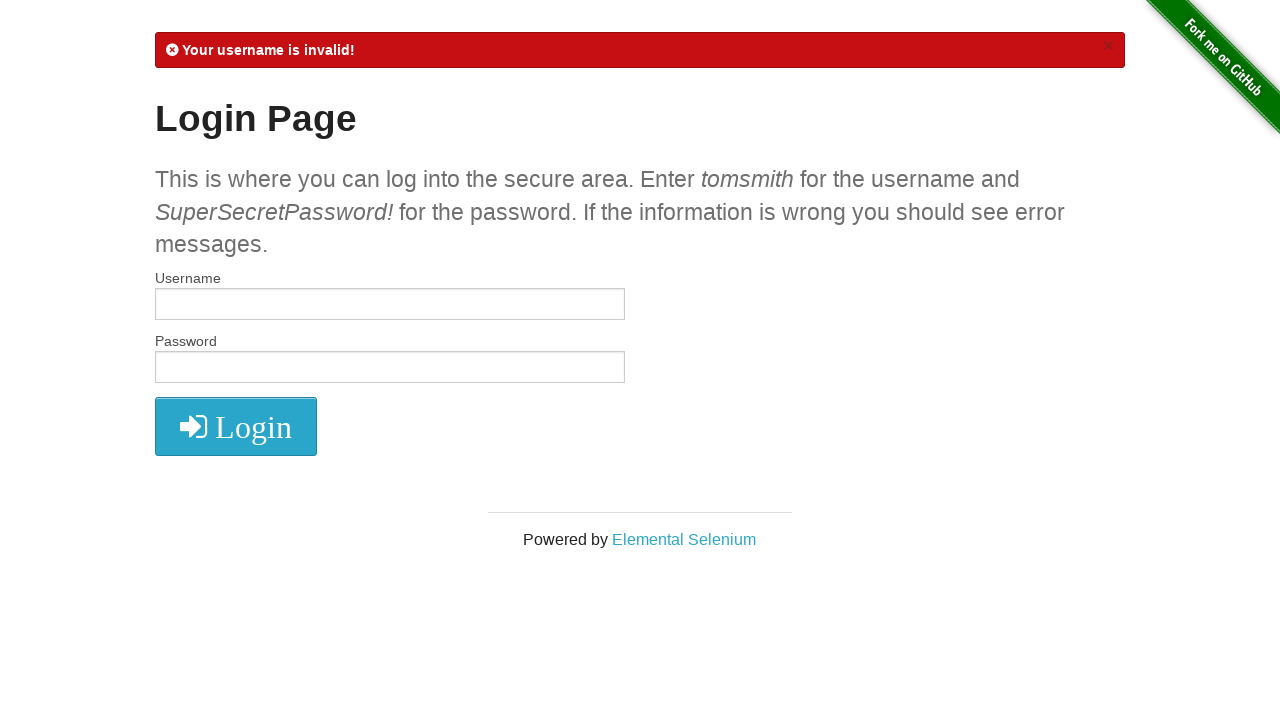

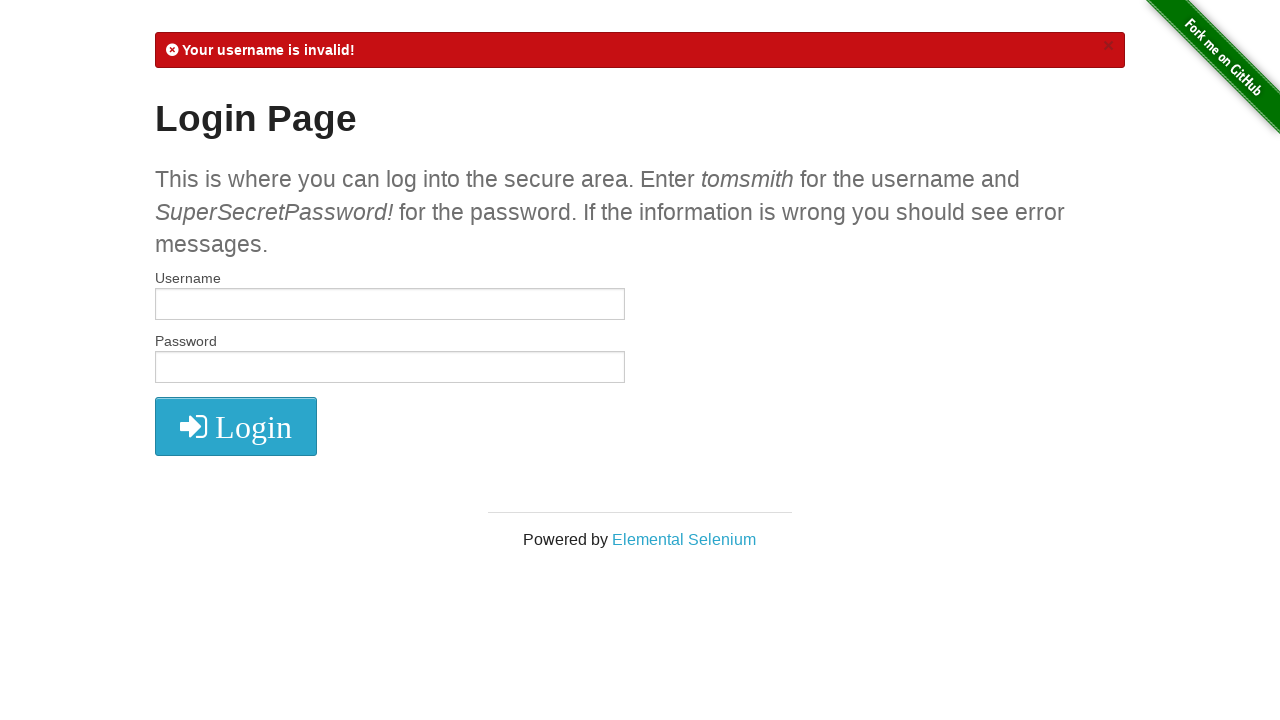